Tests the DS Algo portal by clicking the "Get Started" button on the landing page and verifying that the user is redirected to the home page with the correct title "NumpyNinja".

Starting URL: https://dsportalapp.herokuapp.com/

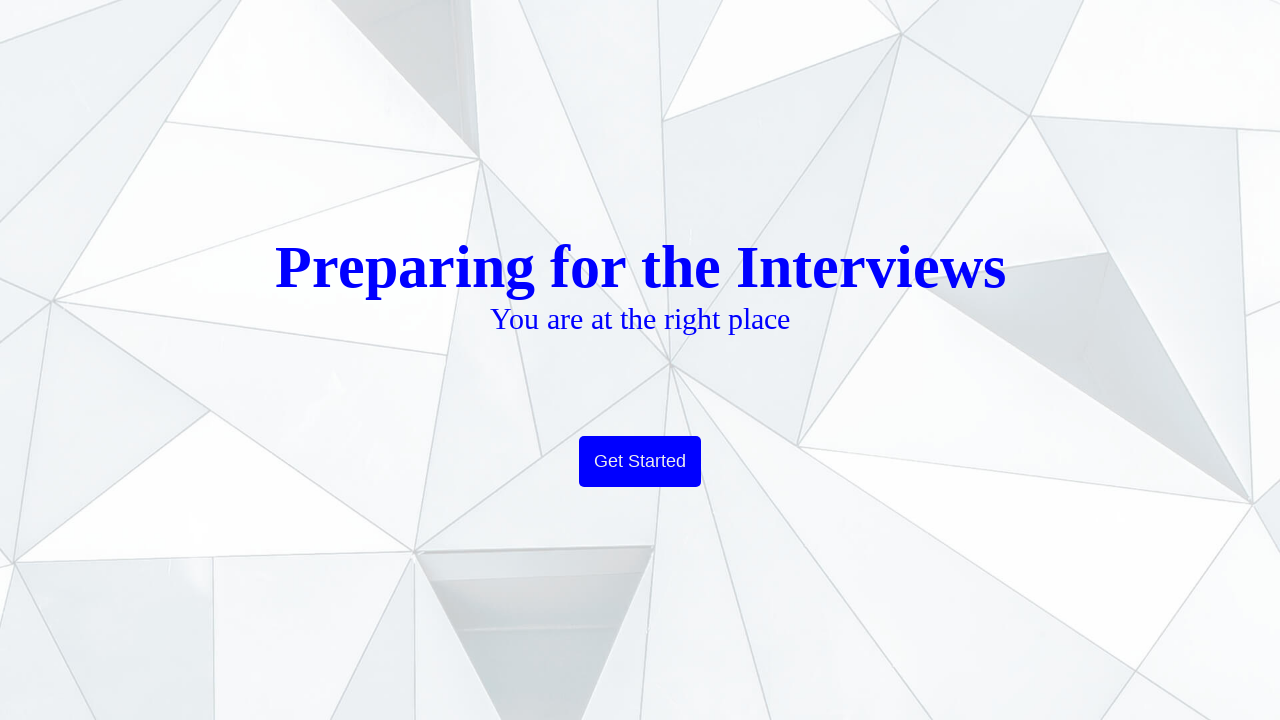

Clicked 'Get Started' button on DS Algo portal landing page at (640, 462) on xpath=//button[text()='Get Started']
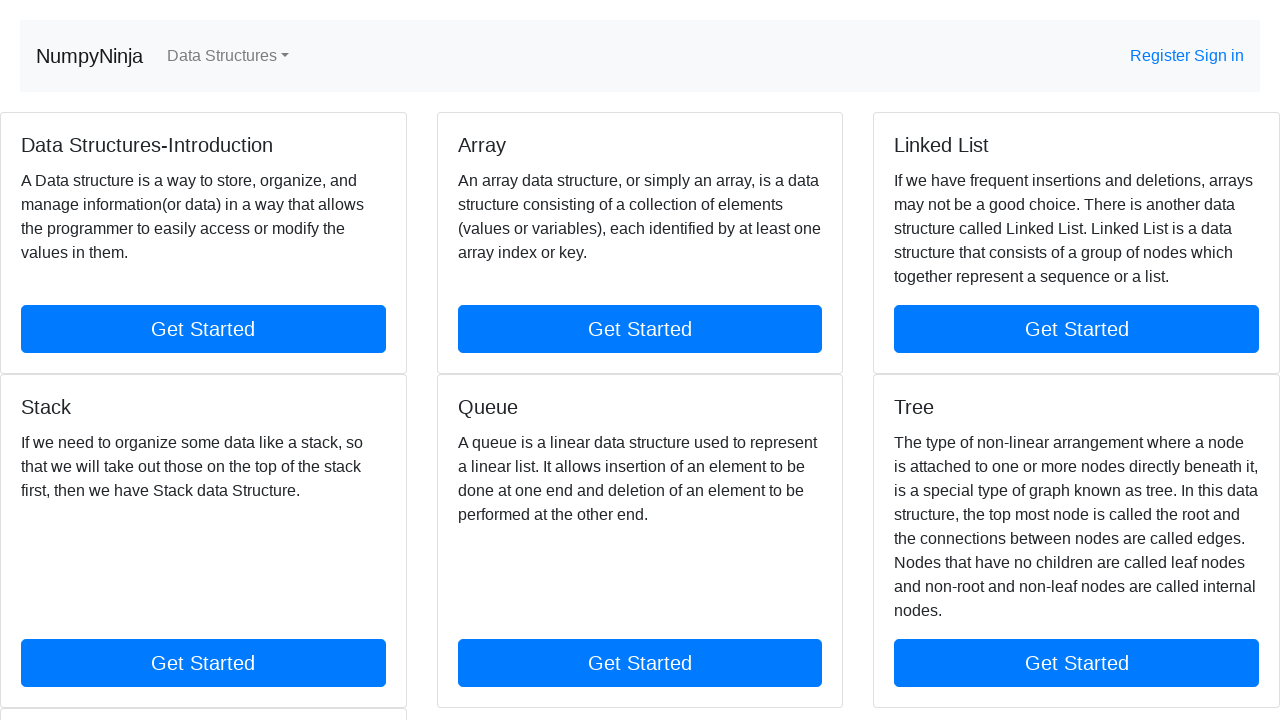

Waited for page to load with domcontentloaded state
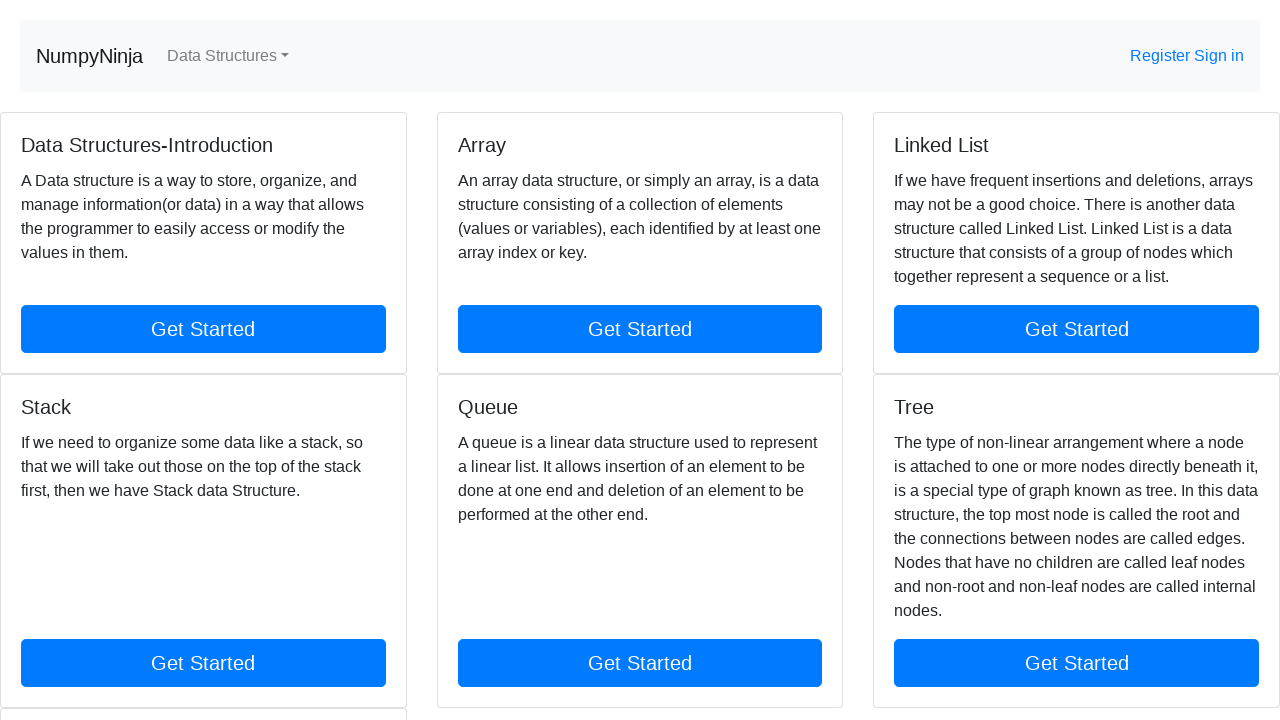

Verified page title is 'NumpyNinja' - user successfully redirected to home page
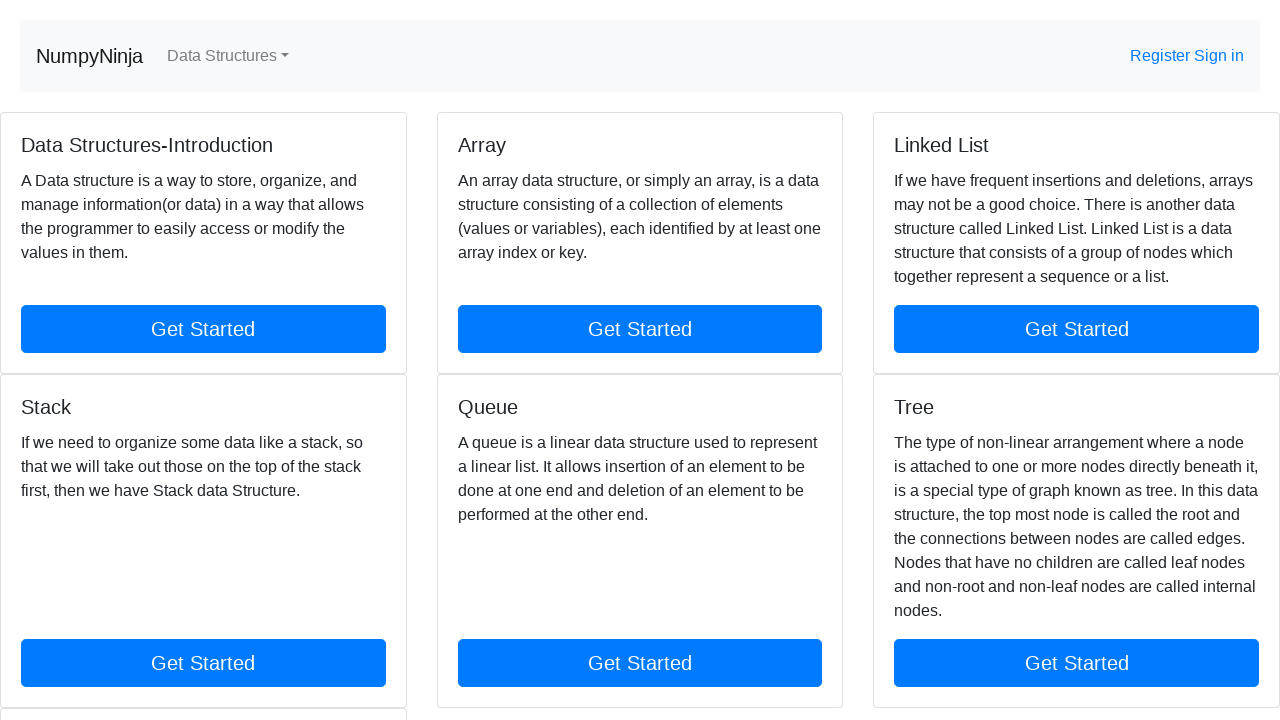

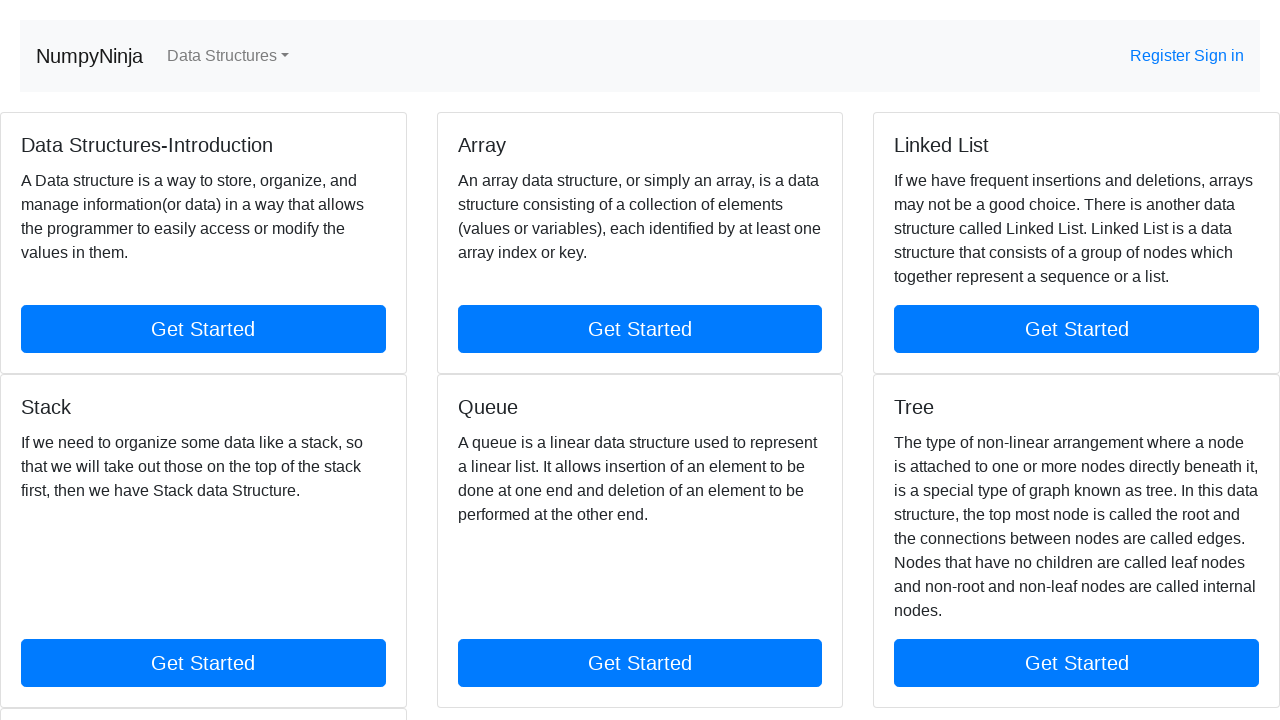